Tests drag and drop functionality by dragging an element from a source location and dropping it onto a target droppable area.

Starting URL: https://crossbrowsertesting.github.io/drag-and-drop

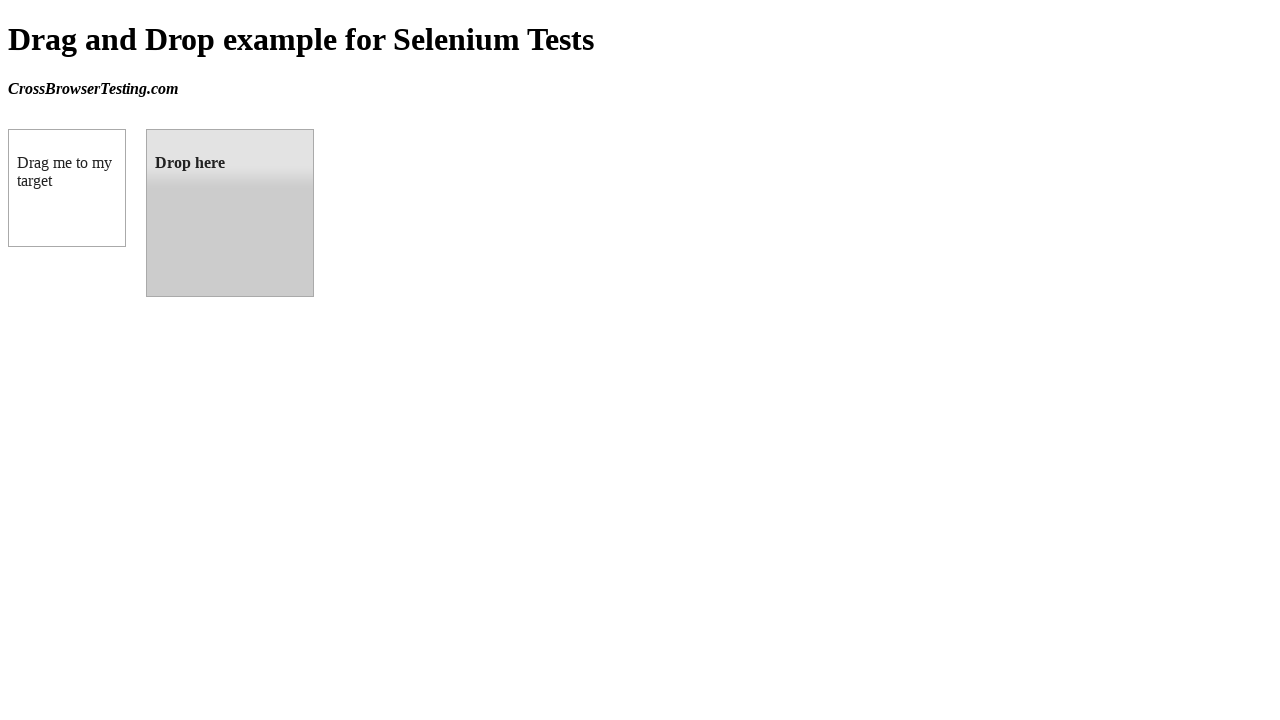

Set defaultLanguage to 'en' in localStorage
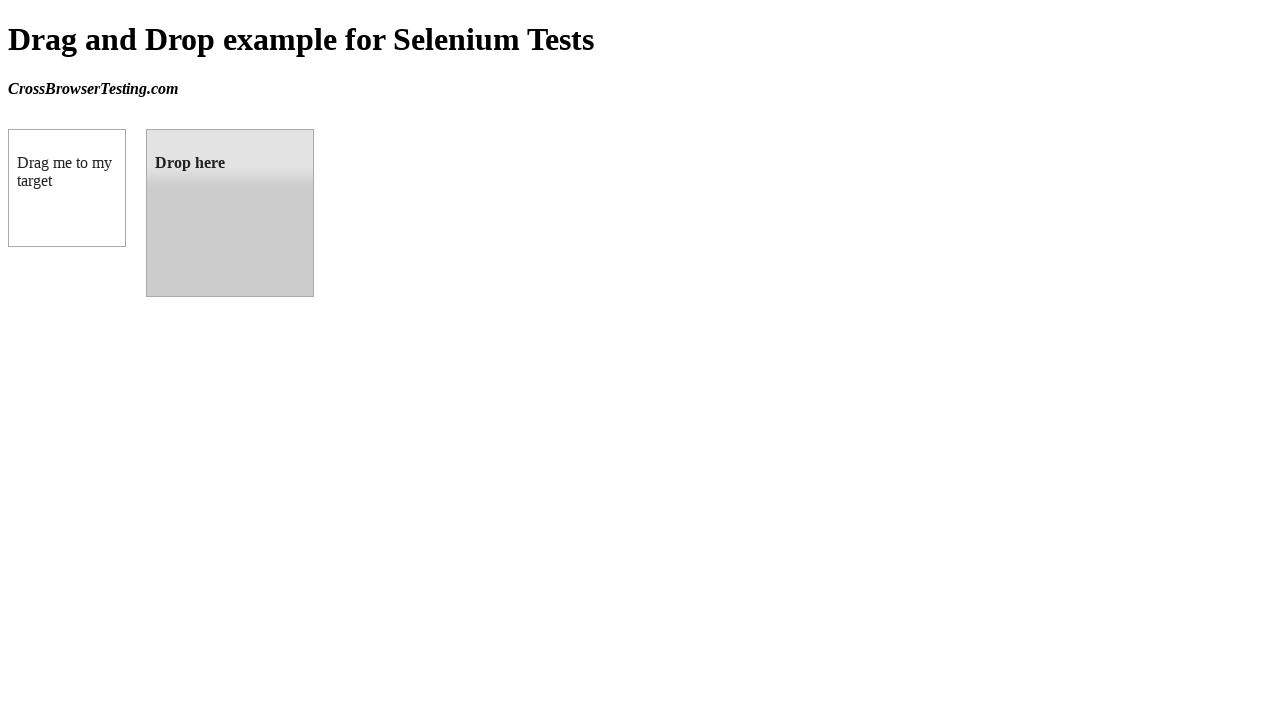

Page fully loaded (domcontentloaded)
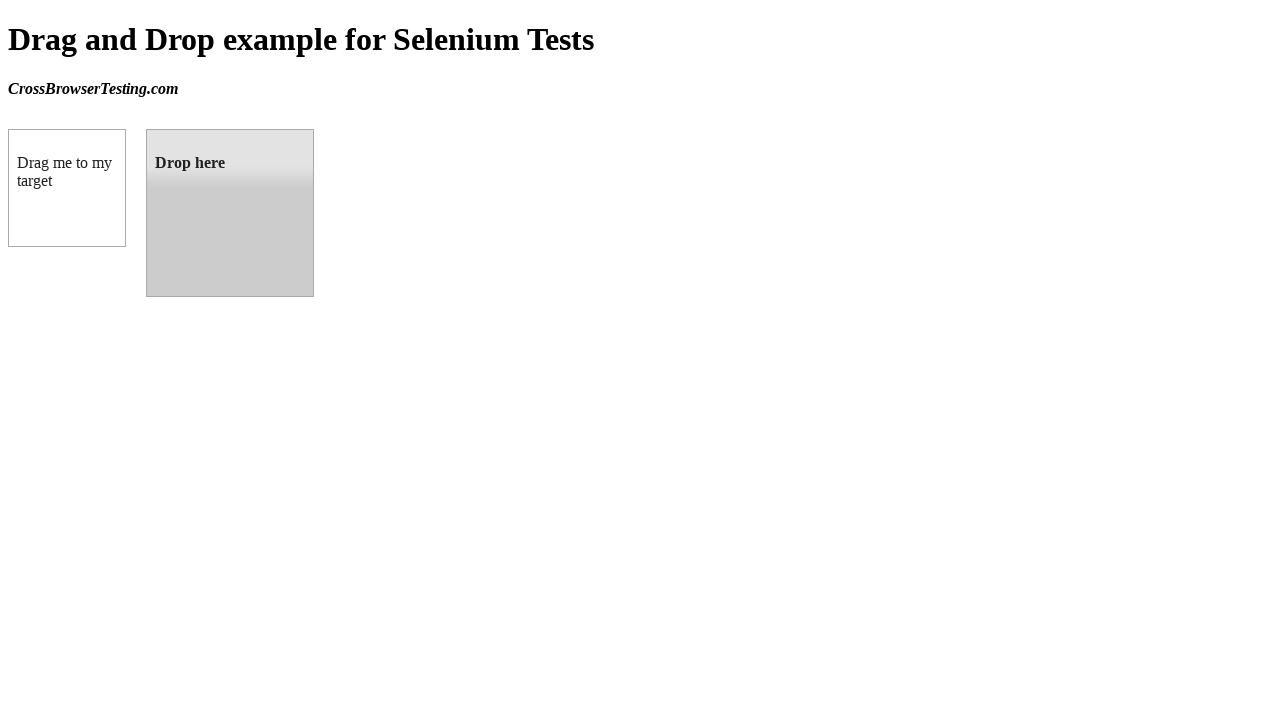

Located draggable element with id 'draggable'
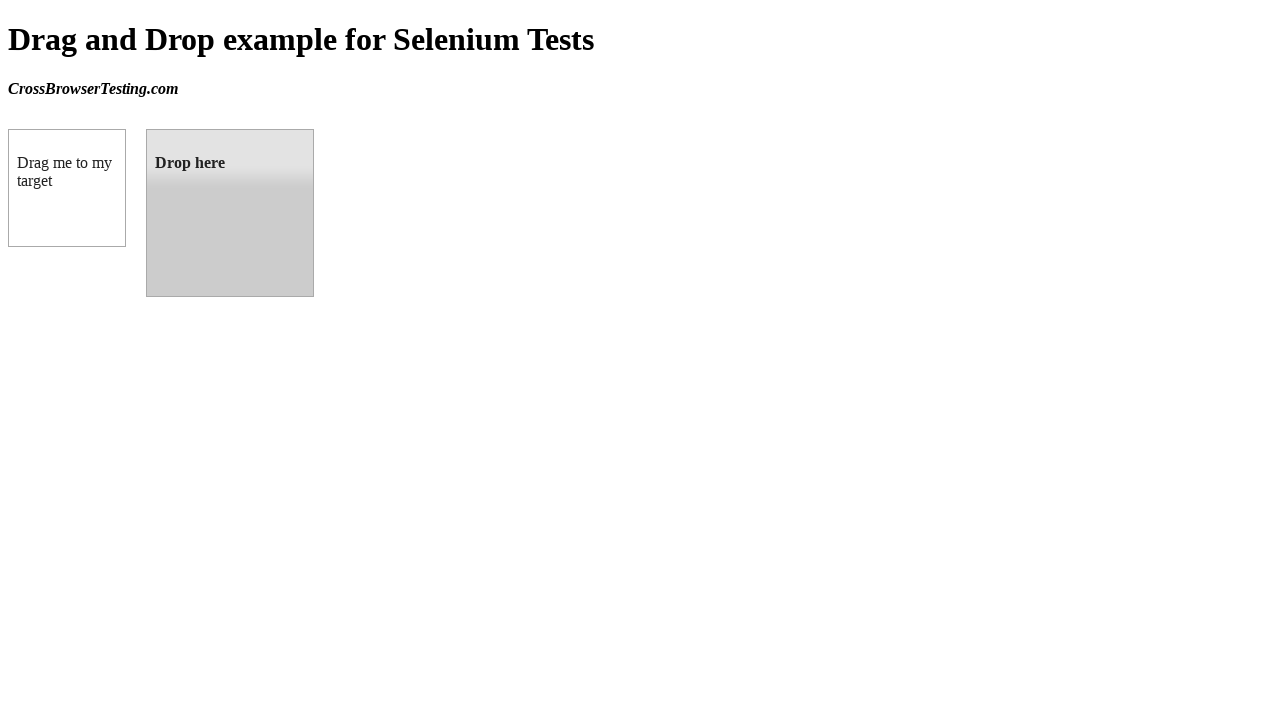

Located droppable element with id 'droppable'
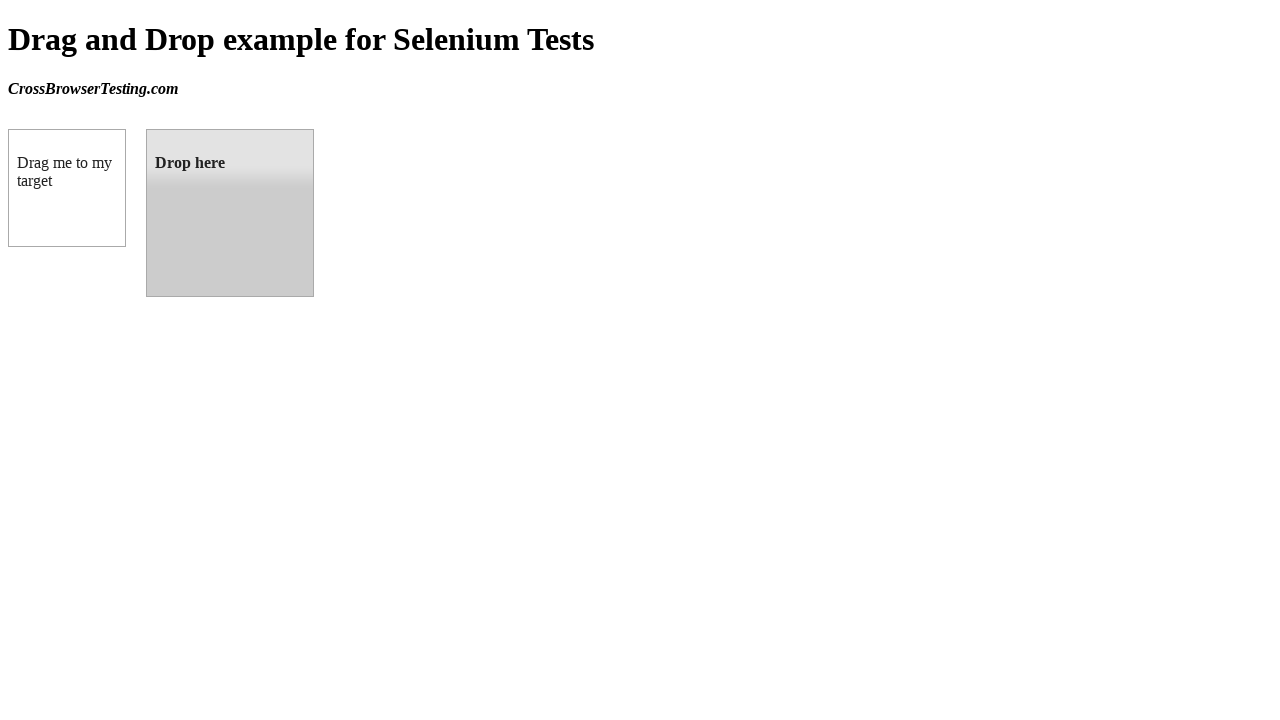

Dragged element from source to droppable target area at (230, 213)
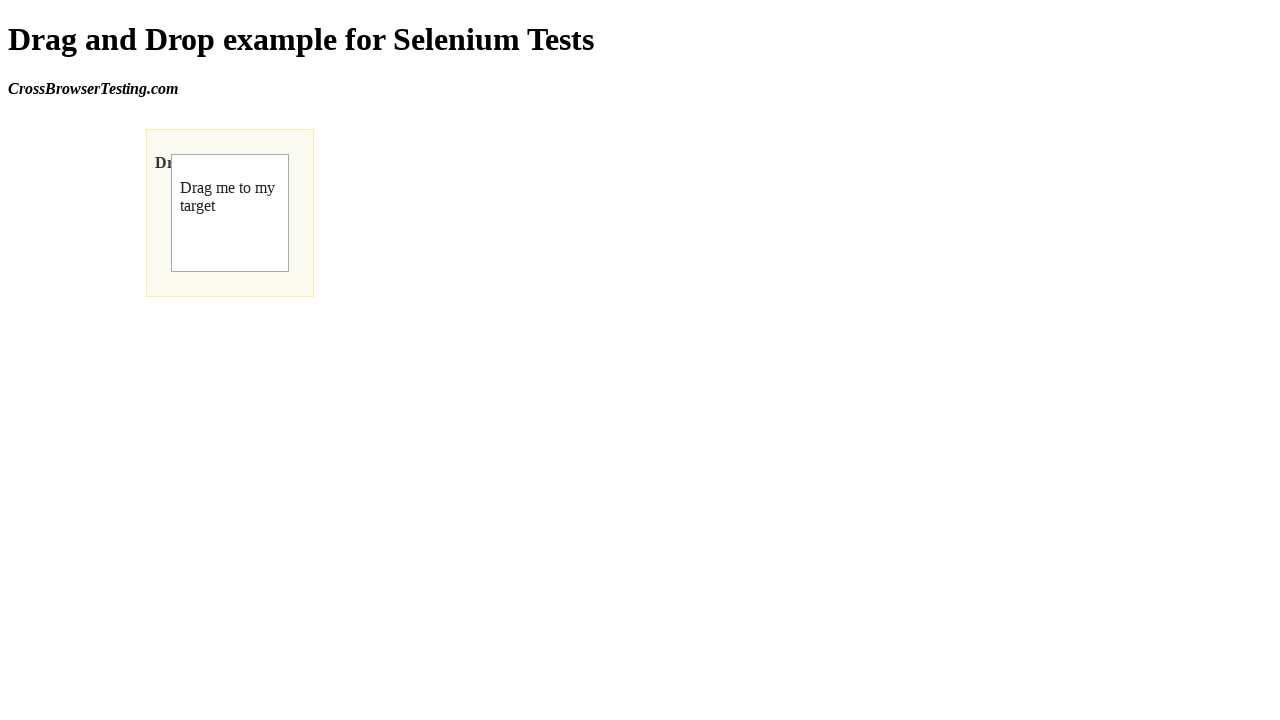

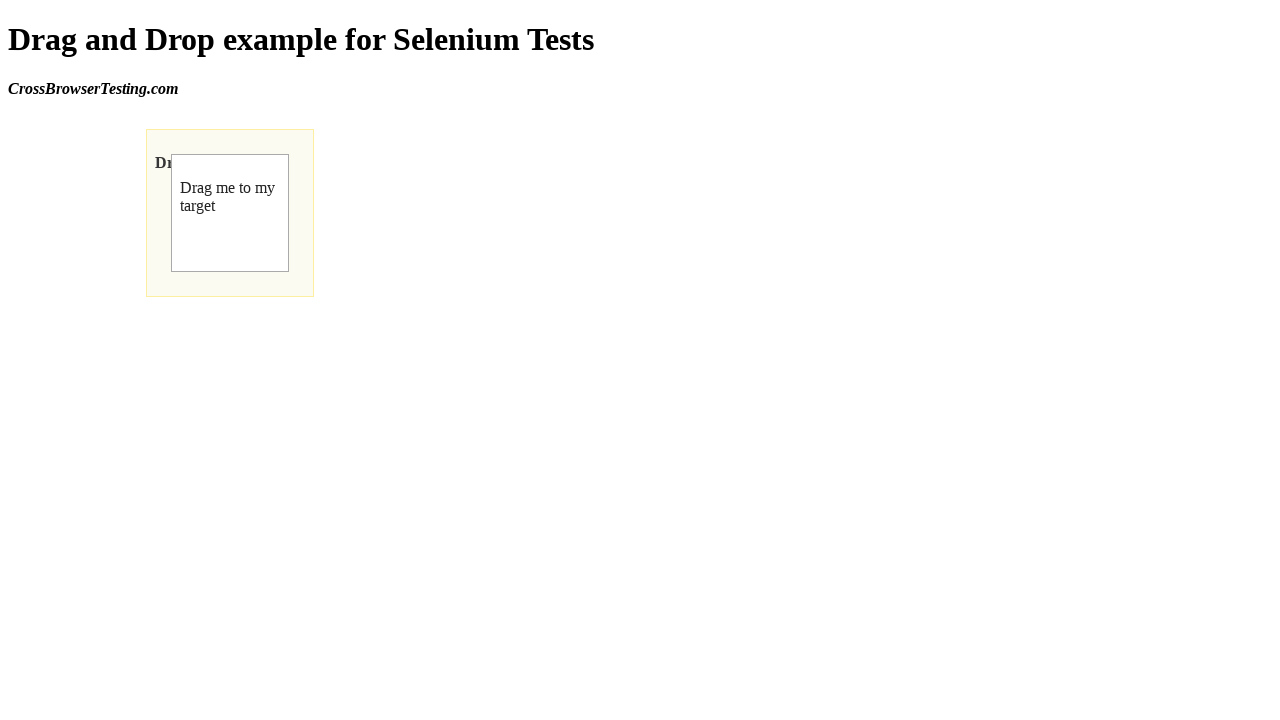